Tests dropdown selection using different selection methods - by index, value, and visible text

Starting URL: https://rahulshettyacademy.com/AutomationPractice/

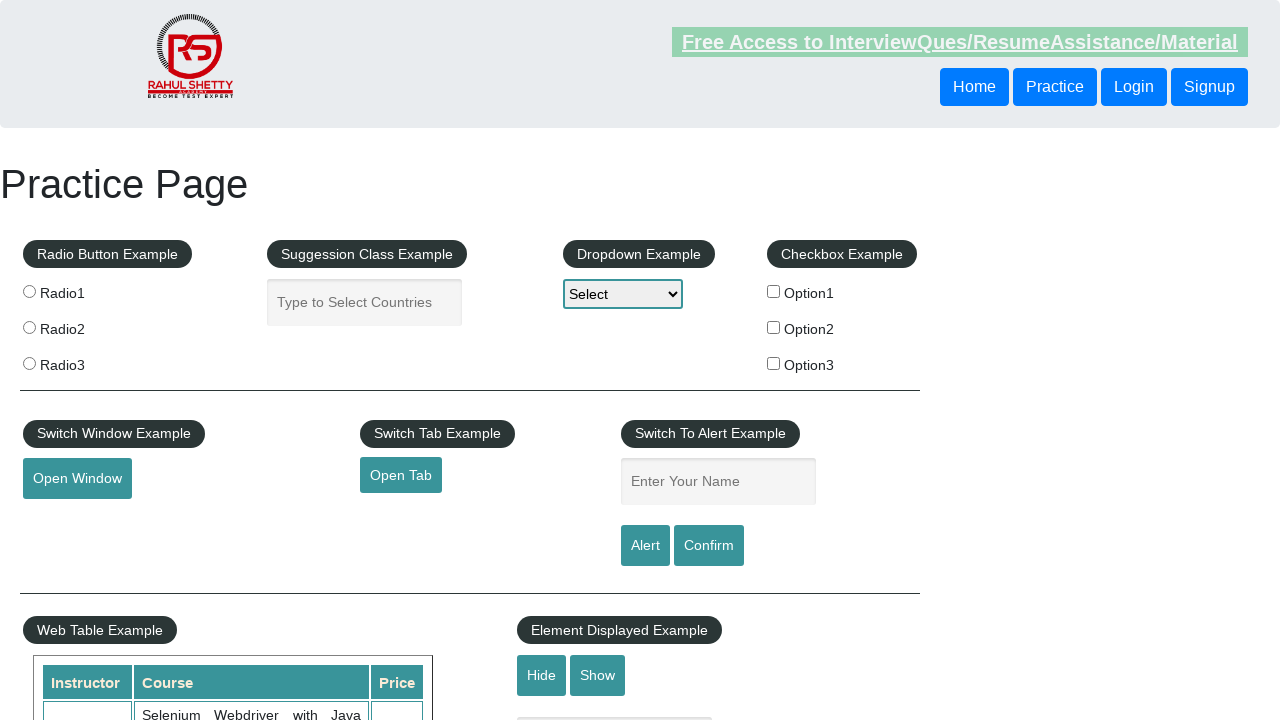

Scrolled down 100px to make dropdown visible
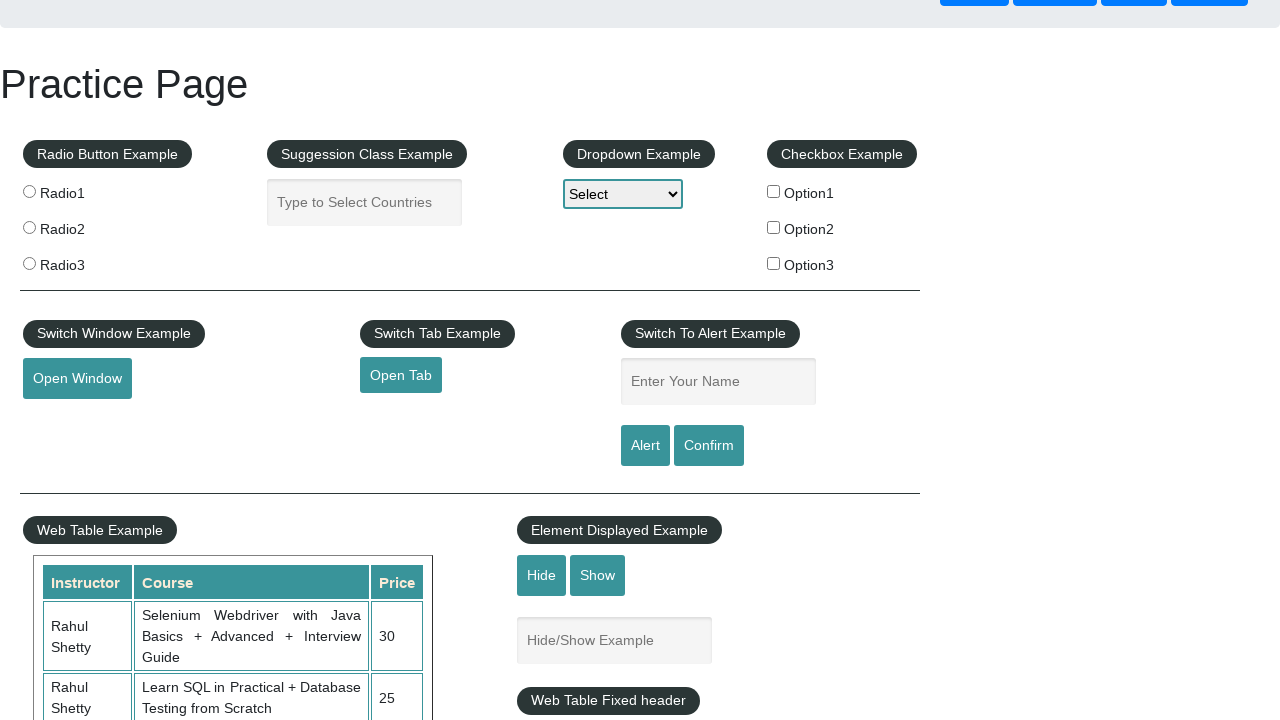

Selected Option 2 by value from dropdown on #dropdown-class-example
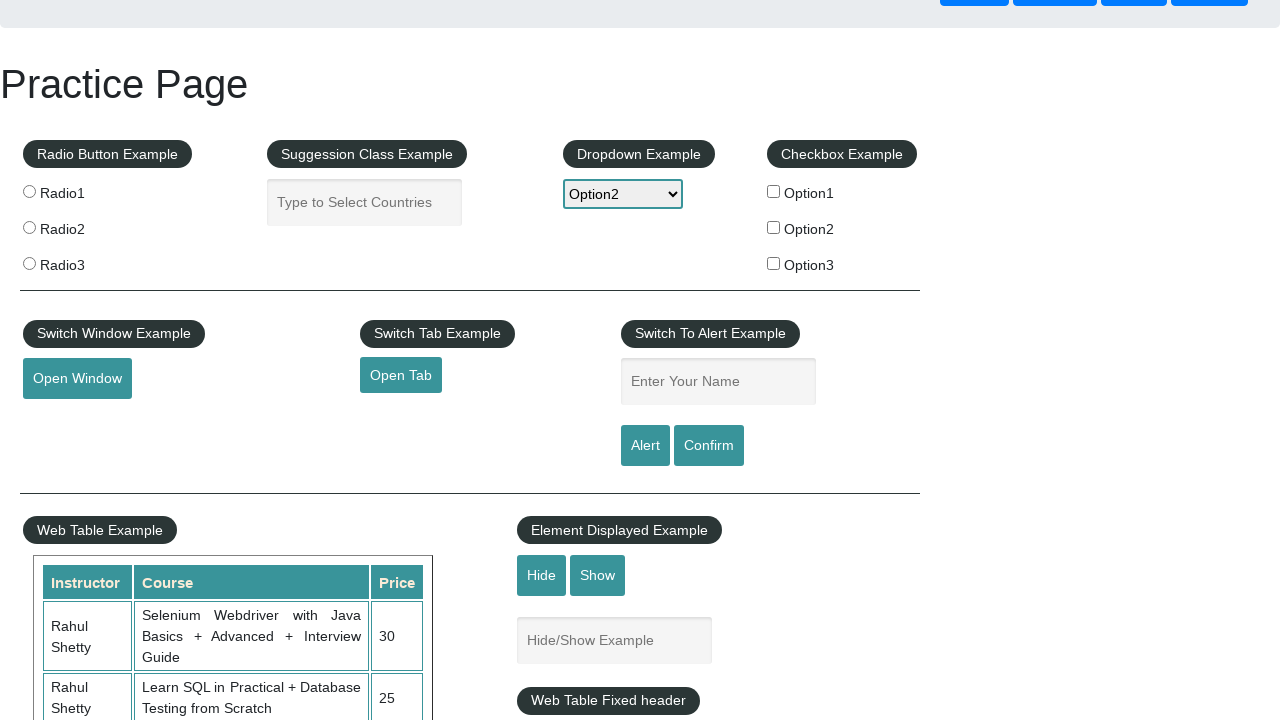

Selected Option 1 by value from dropdown on #dropdown-class-example
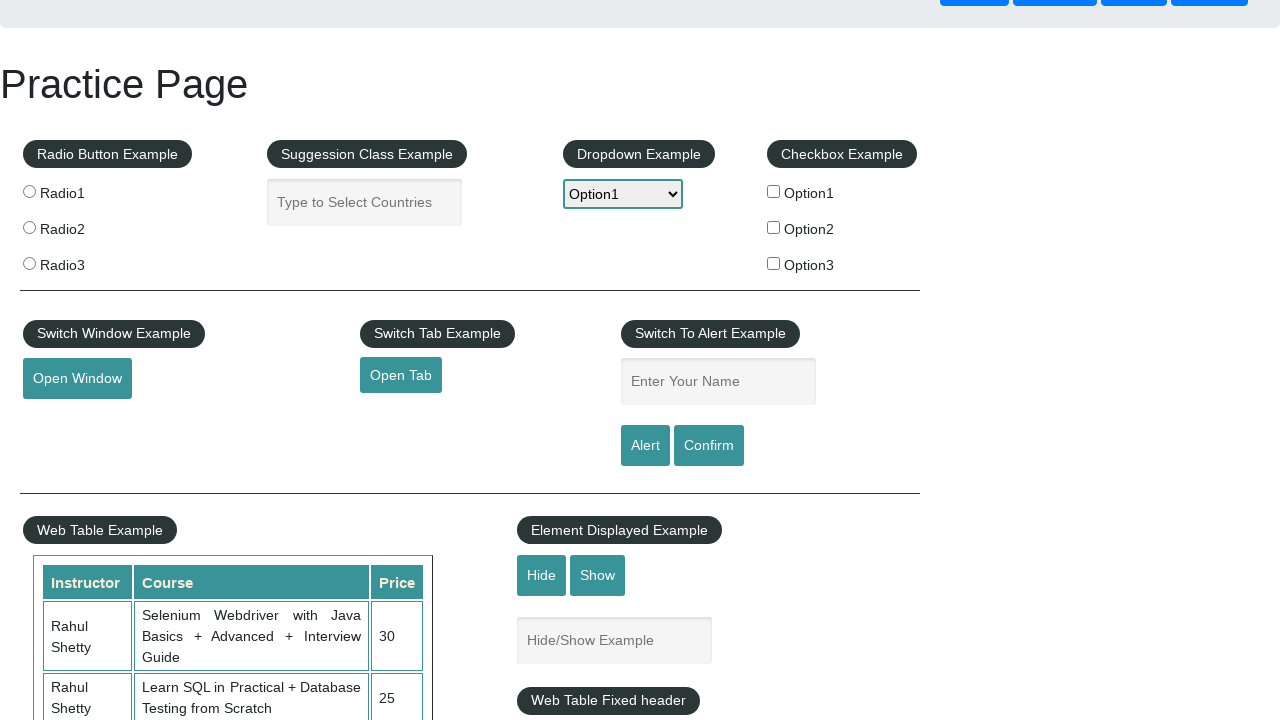

Selected Option 3 by label from dropdown on #dropdown-class-example
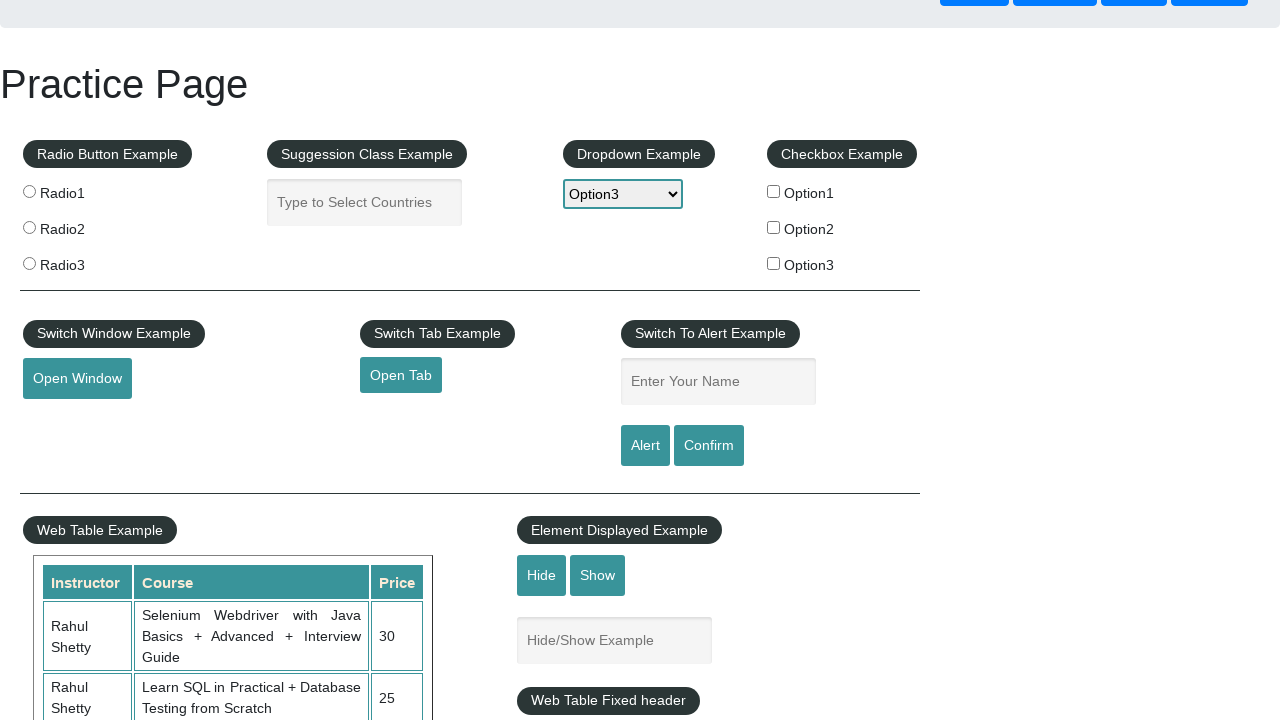

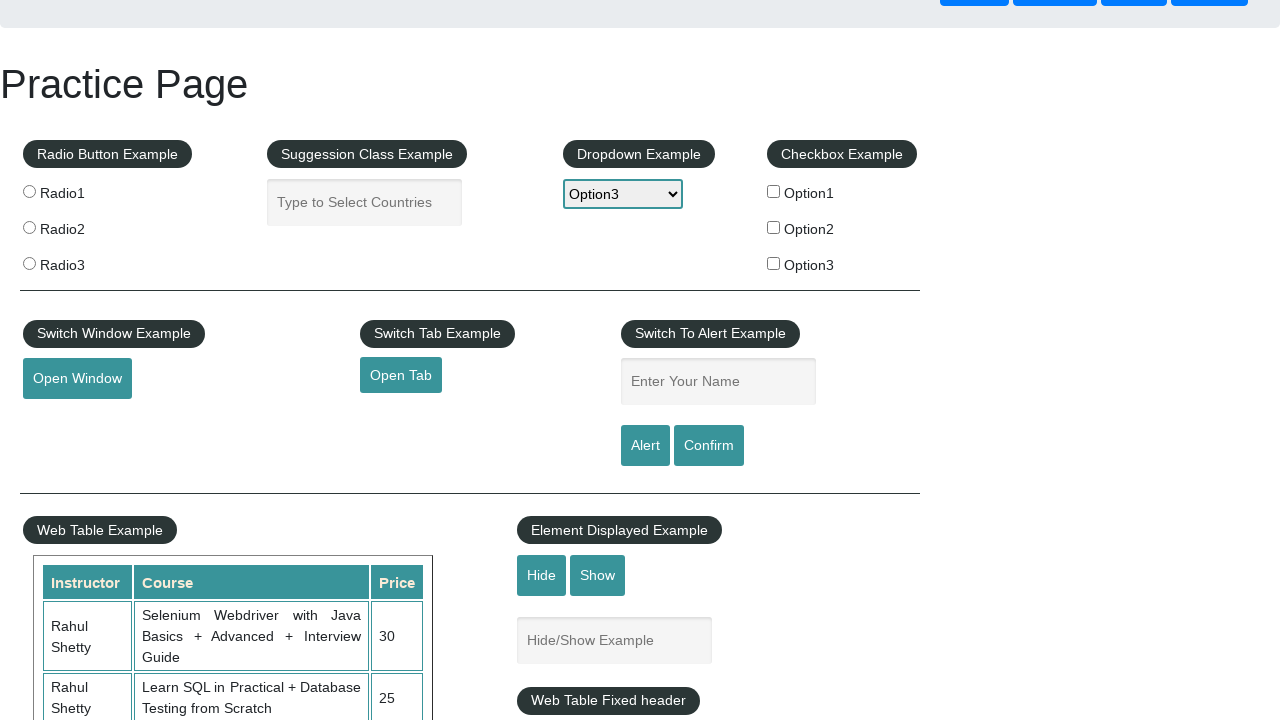